Tests popup window handling by clicking a link that opens a new popup window

Starting URL: http://omayo.blogspot.com/

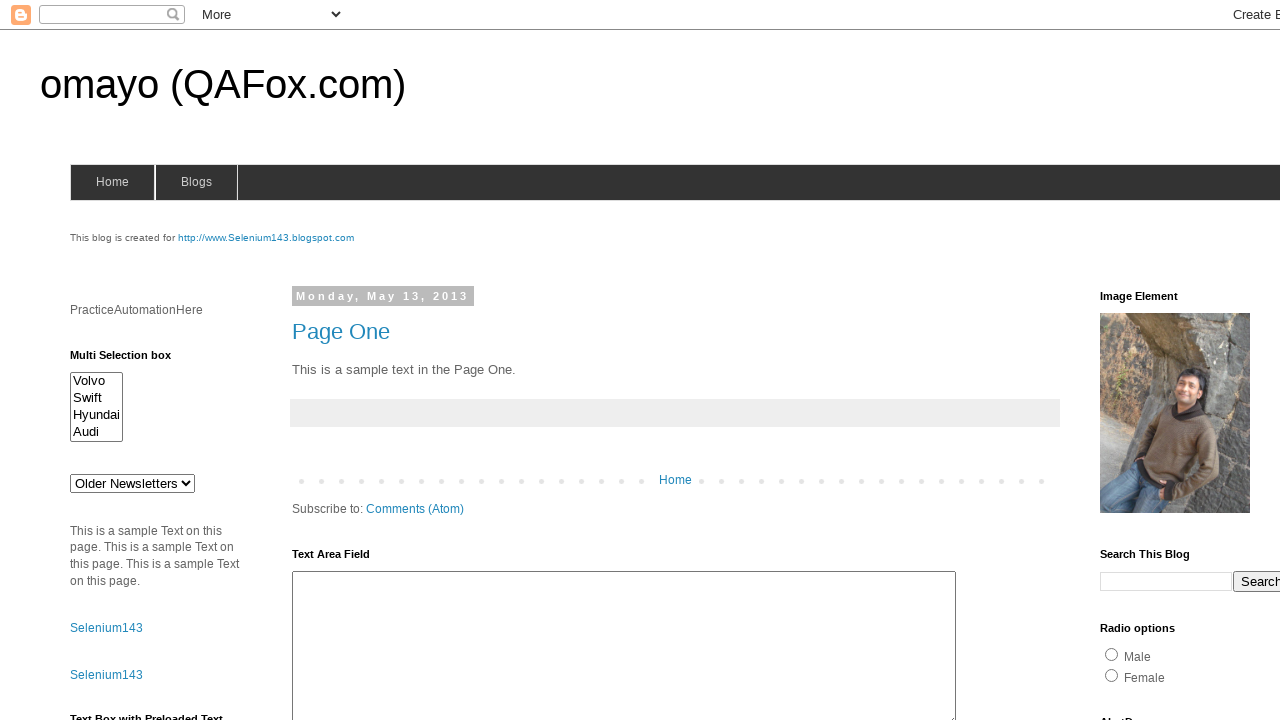

Clicked 'Open a popup window' link at (132, 360) on text=Open a popup window
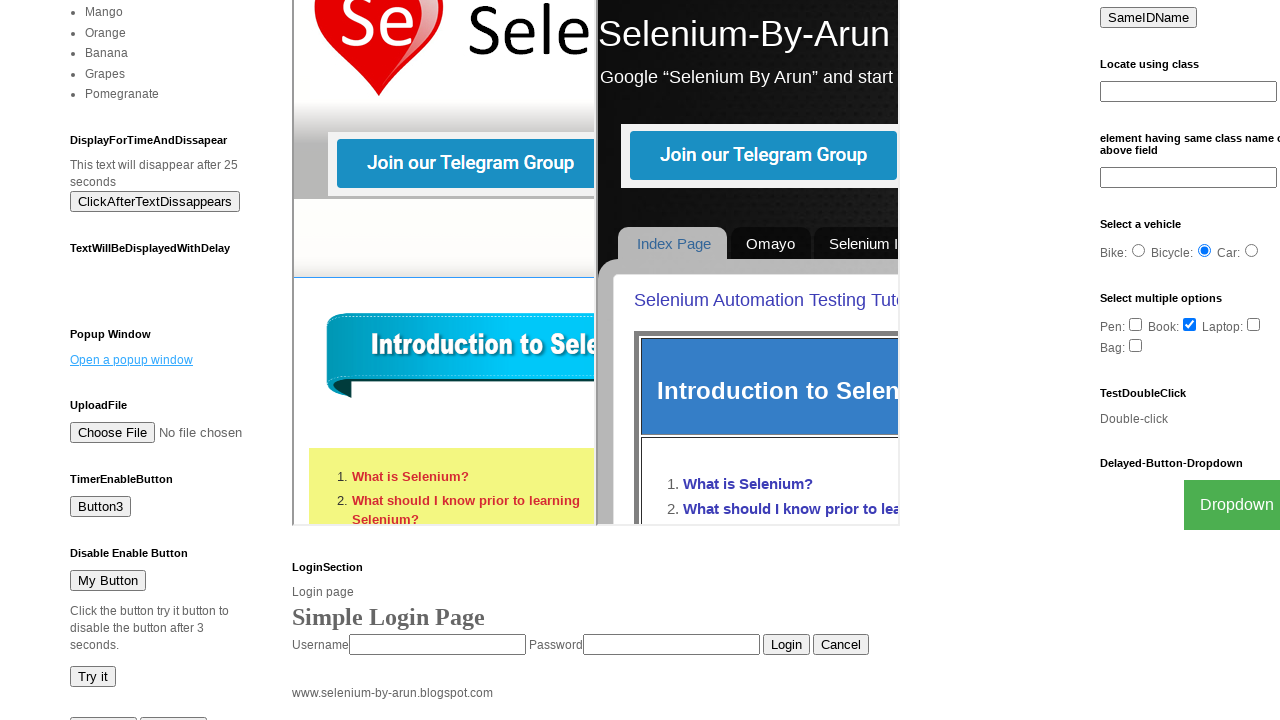

Waited 1000ms for popup window to appear
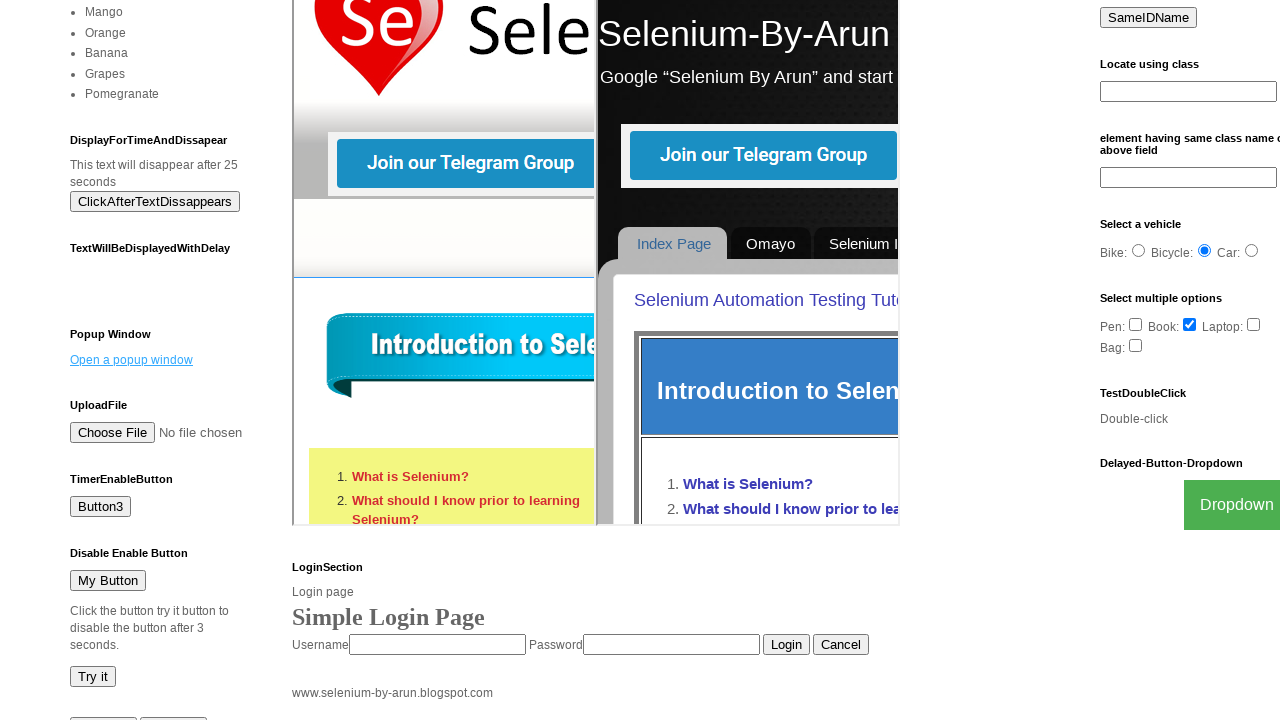

Retrieved all open windows/pages - total count: 2
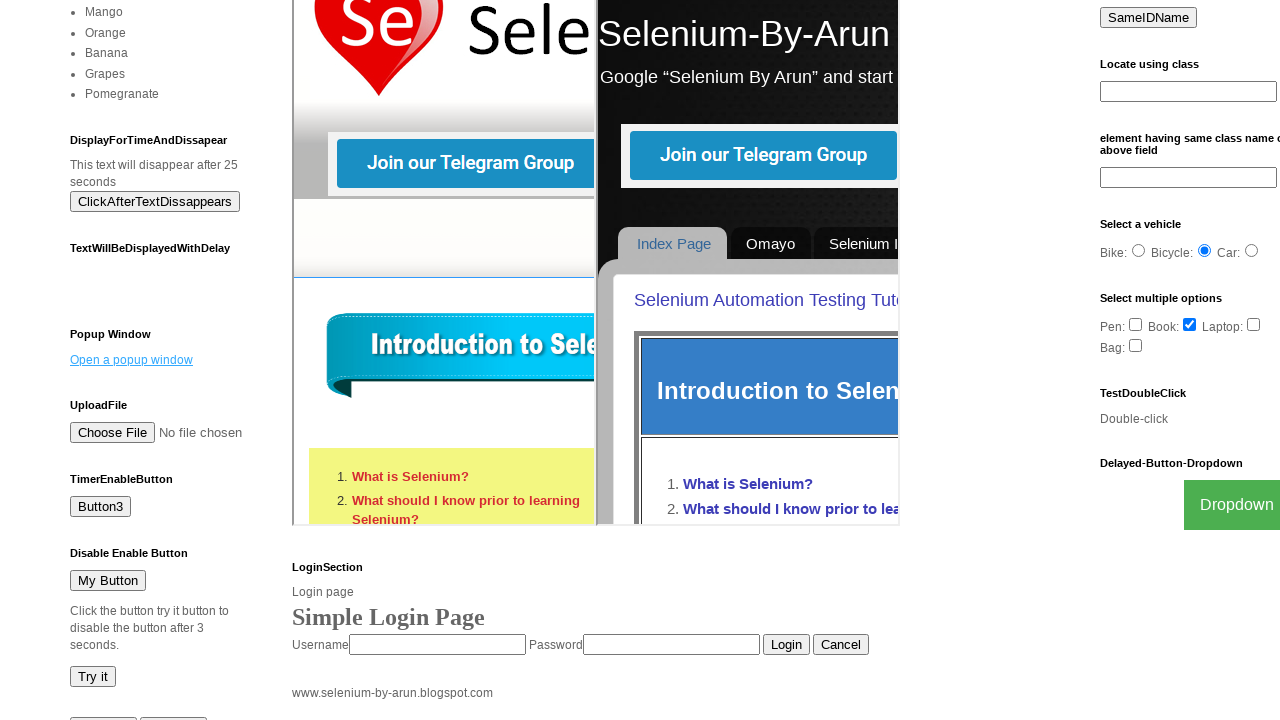

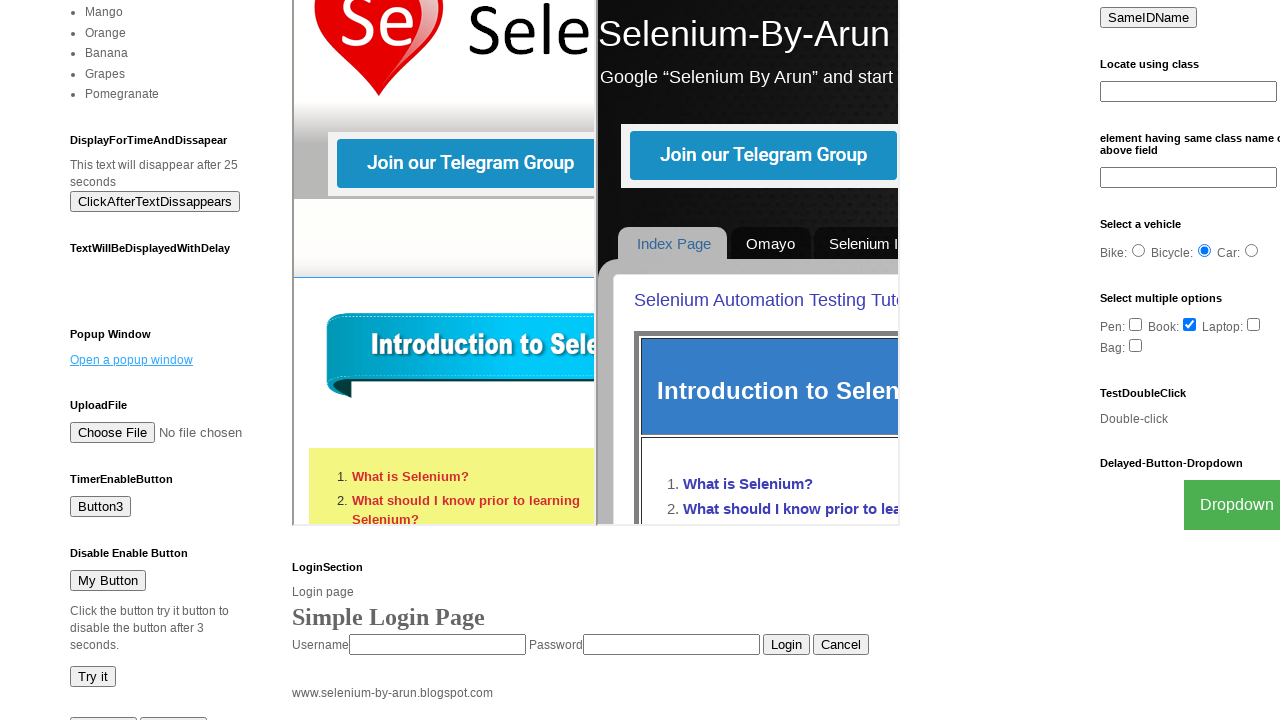